Tests that the Ukrainian language version of the website loads correctly with proper title and header elements visible

Starting URL: https://zt.com.ua/

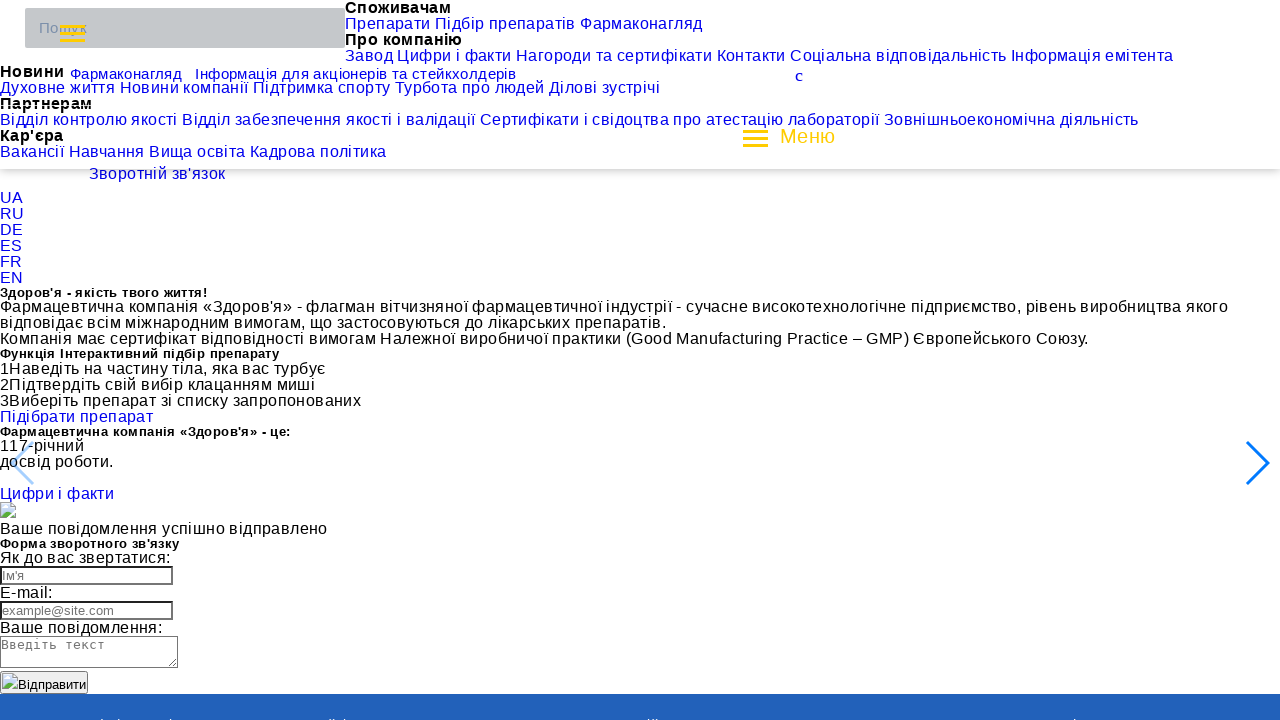

Header wrapper element loaded
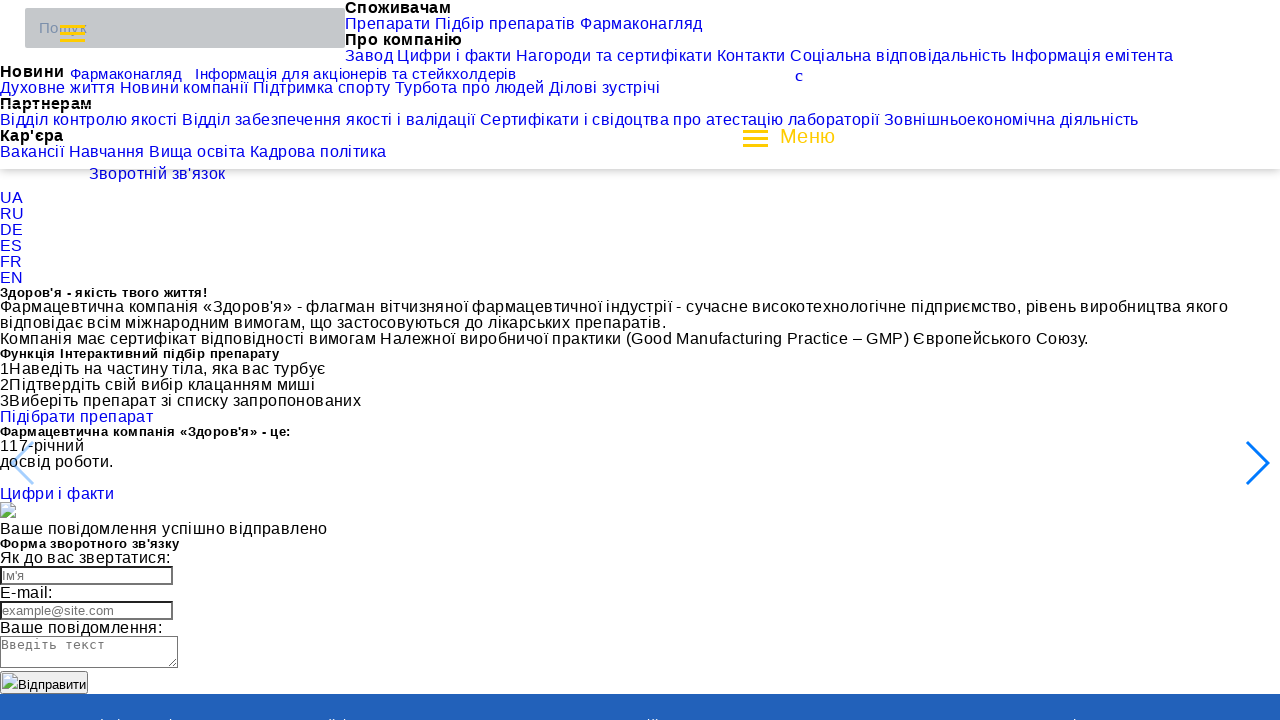

Ukrainian 'Зворотній зв'язок' (Feedback) text element became visible
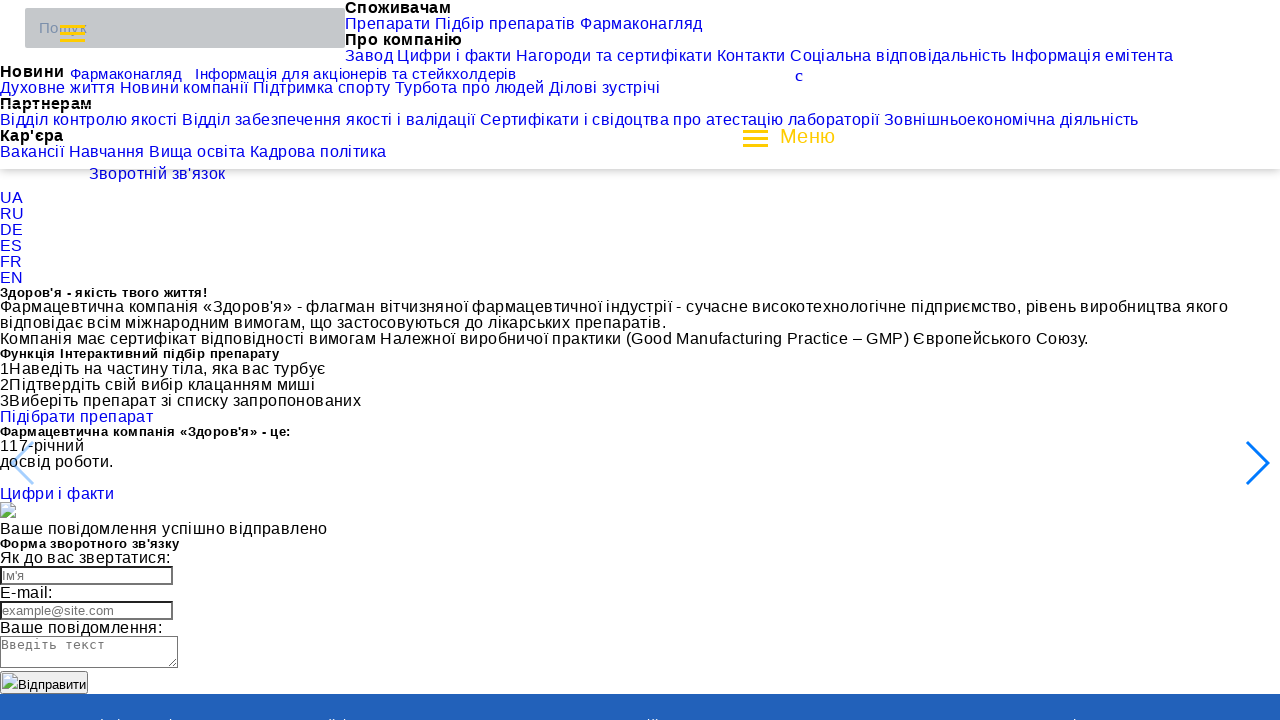

Ukrainian 'Меню' (Menu) text element became visible
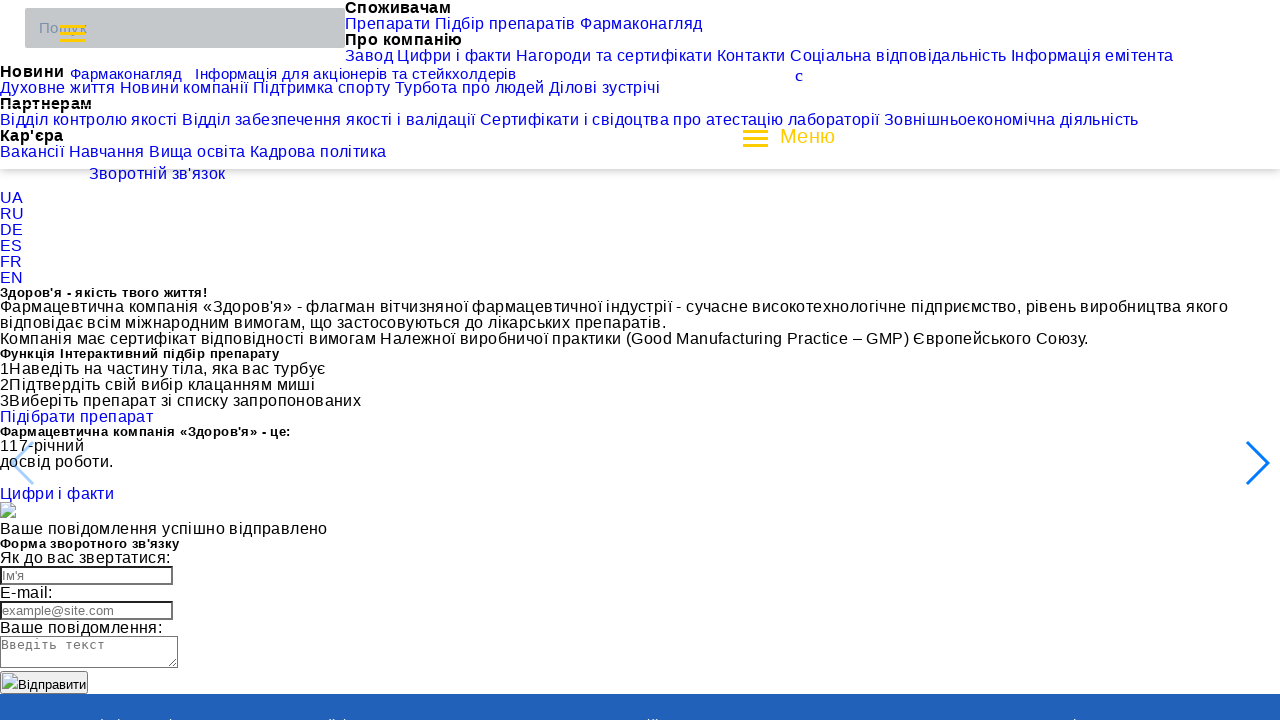

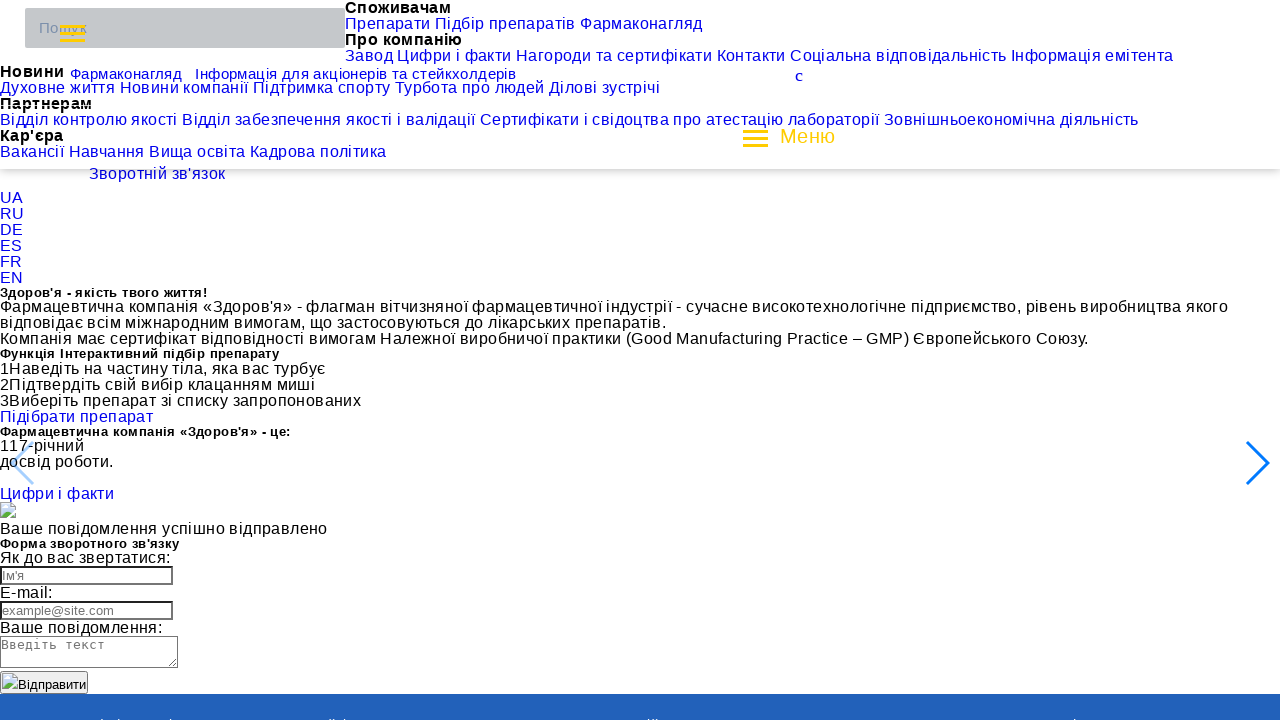